Tests browser window management functionality by clicking buttons to open new tabs and windows, switching between them, and closing them. Validates the ability to handle multiple browser windows/tabs.

Starting URL: https://demoqa.com/browser-windows

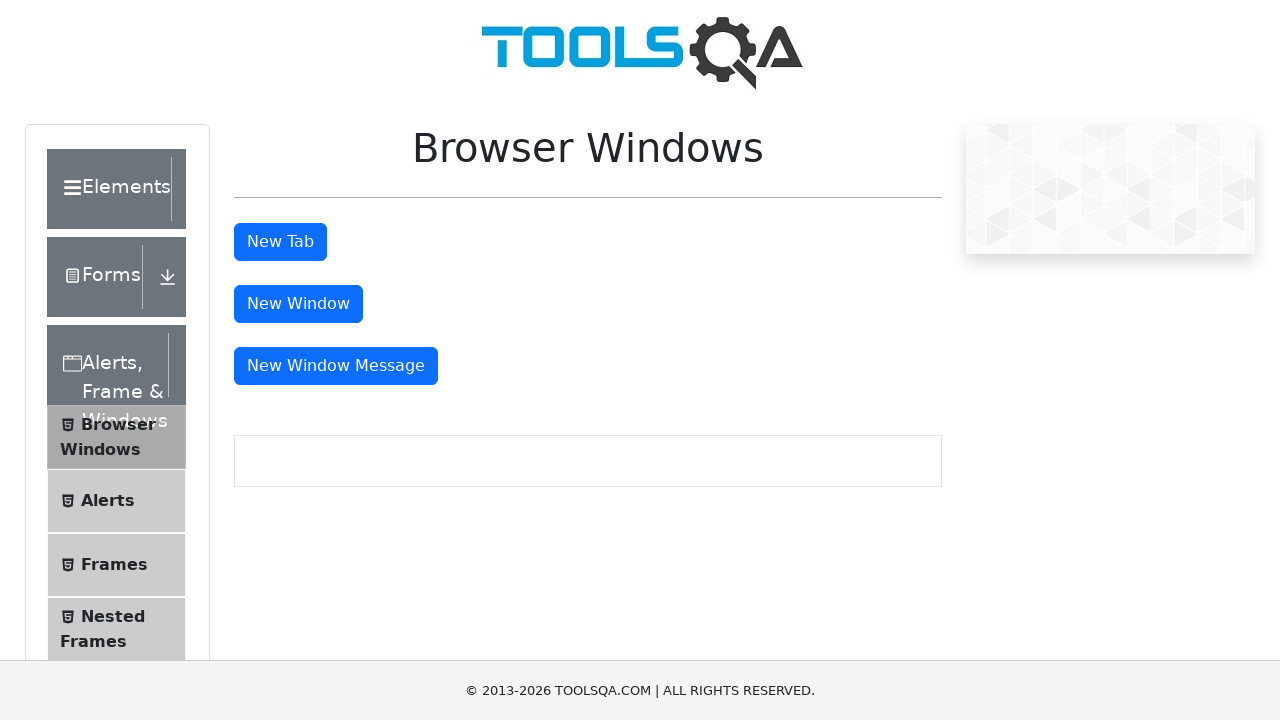

Clicked button to open new tab at (280, 242) on #tabButton
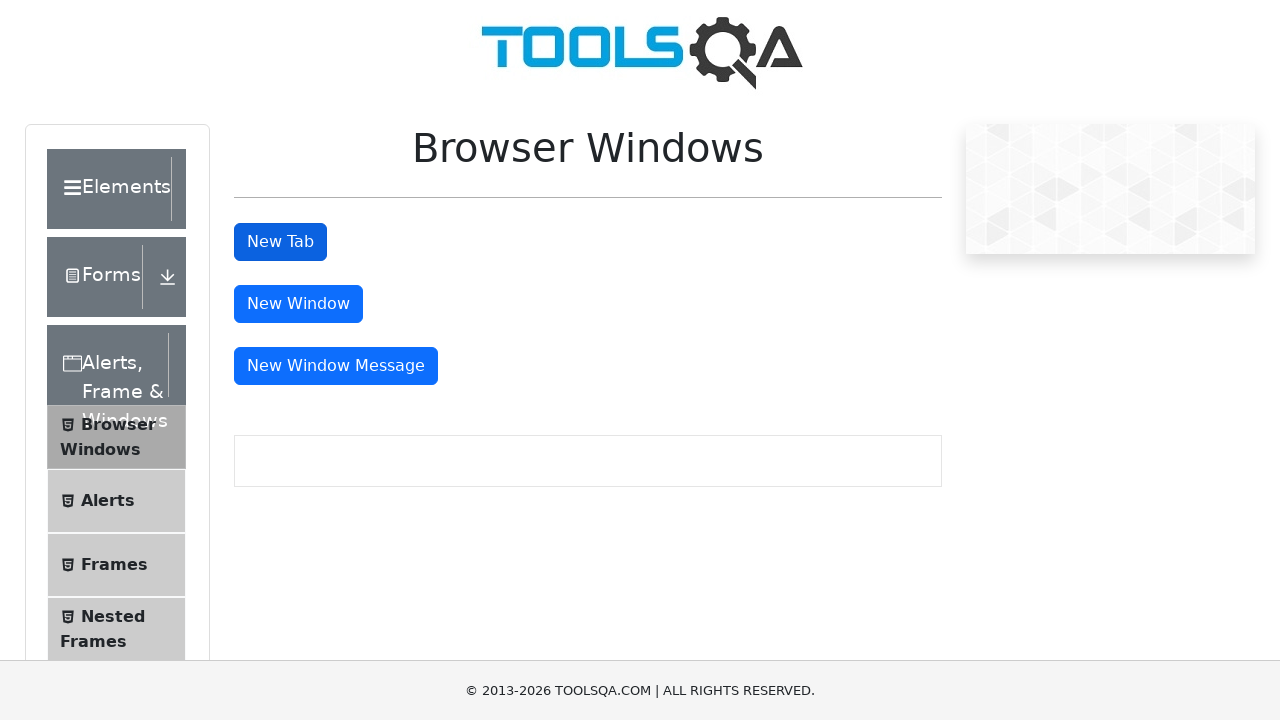

Waited for new tab to open
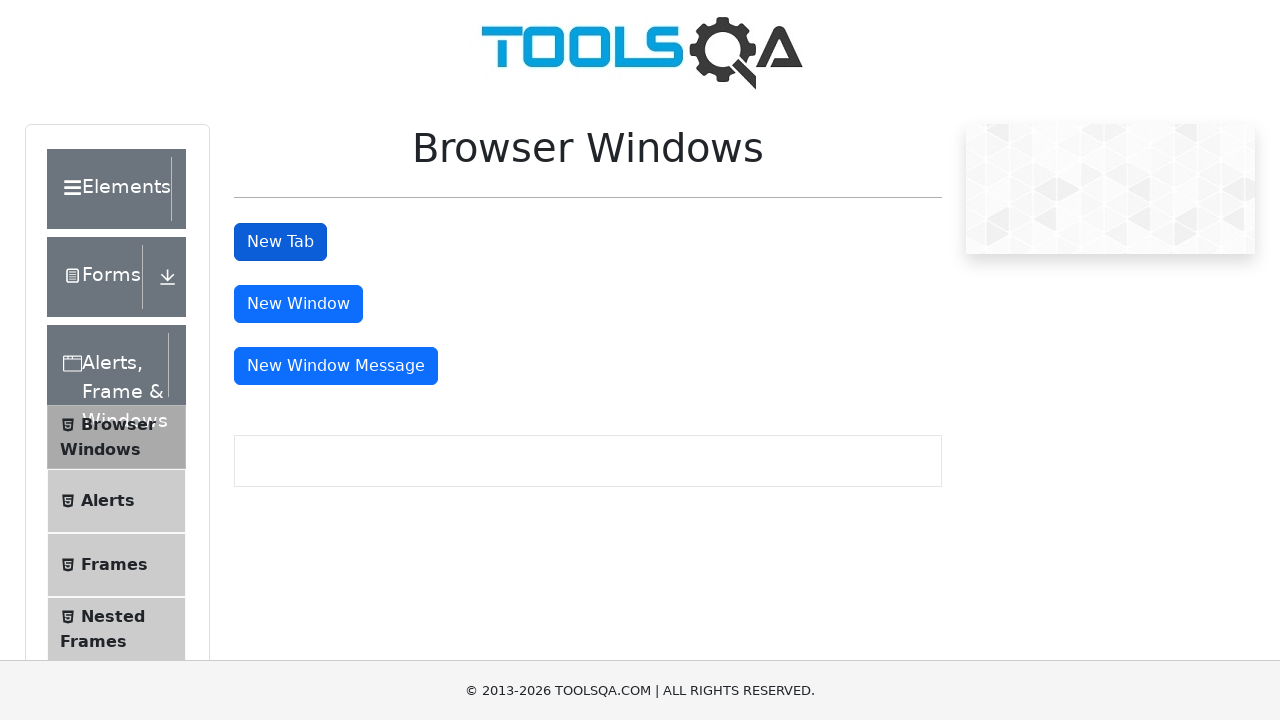

Retrieved new tab from context
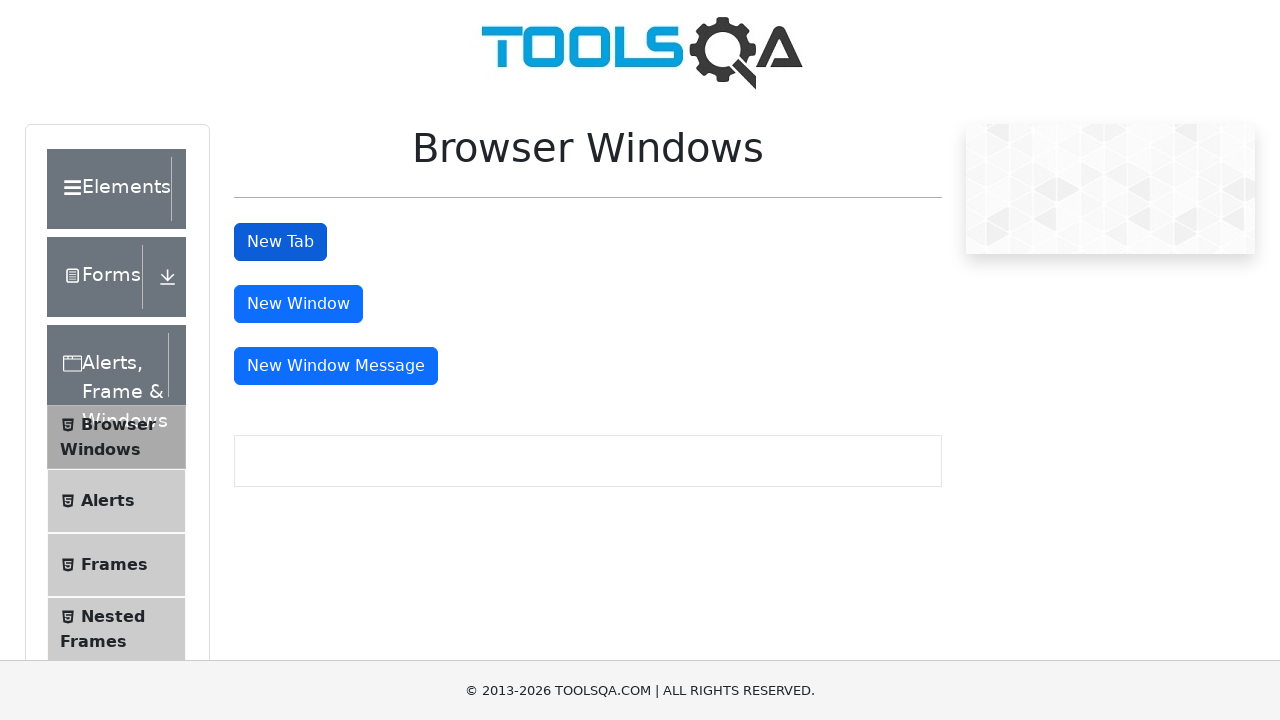

New tab finished loading
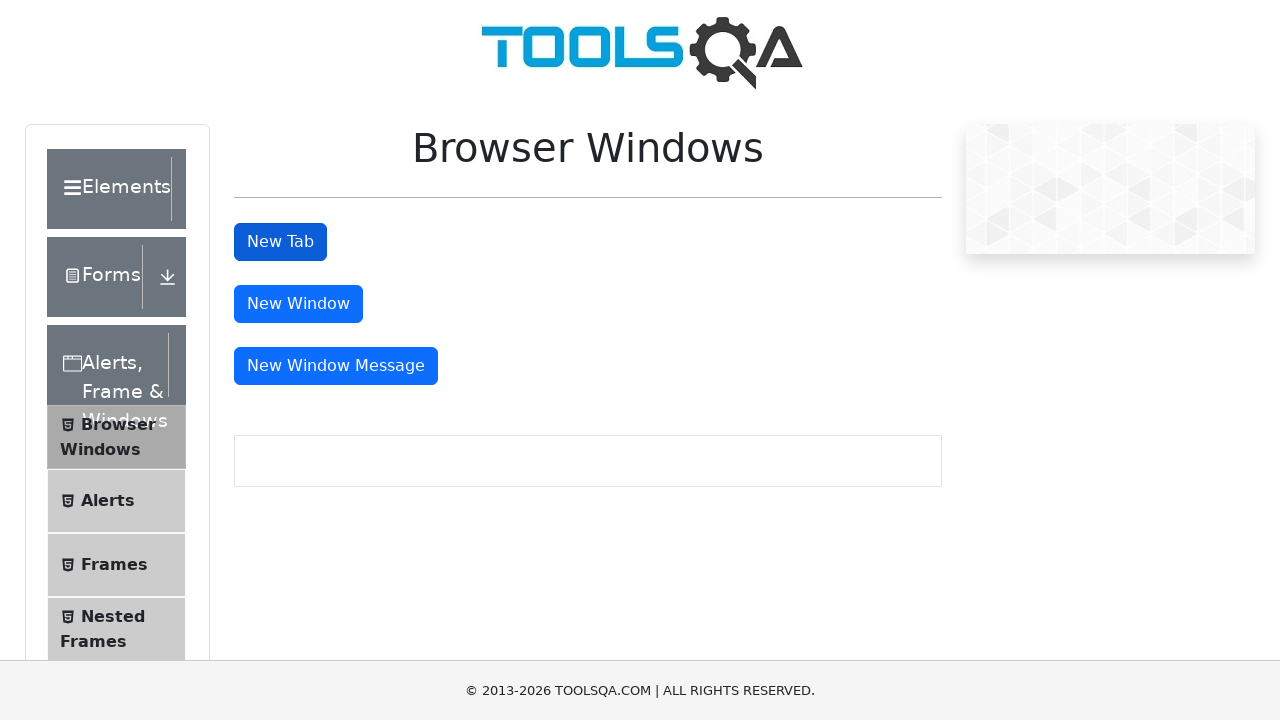

Closed the new tab
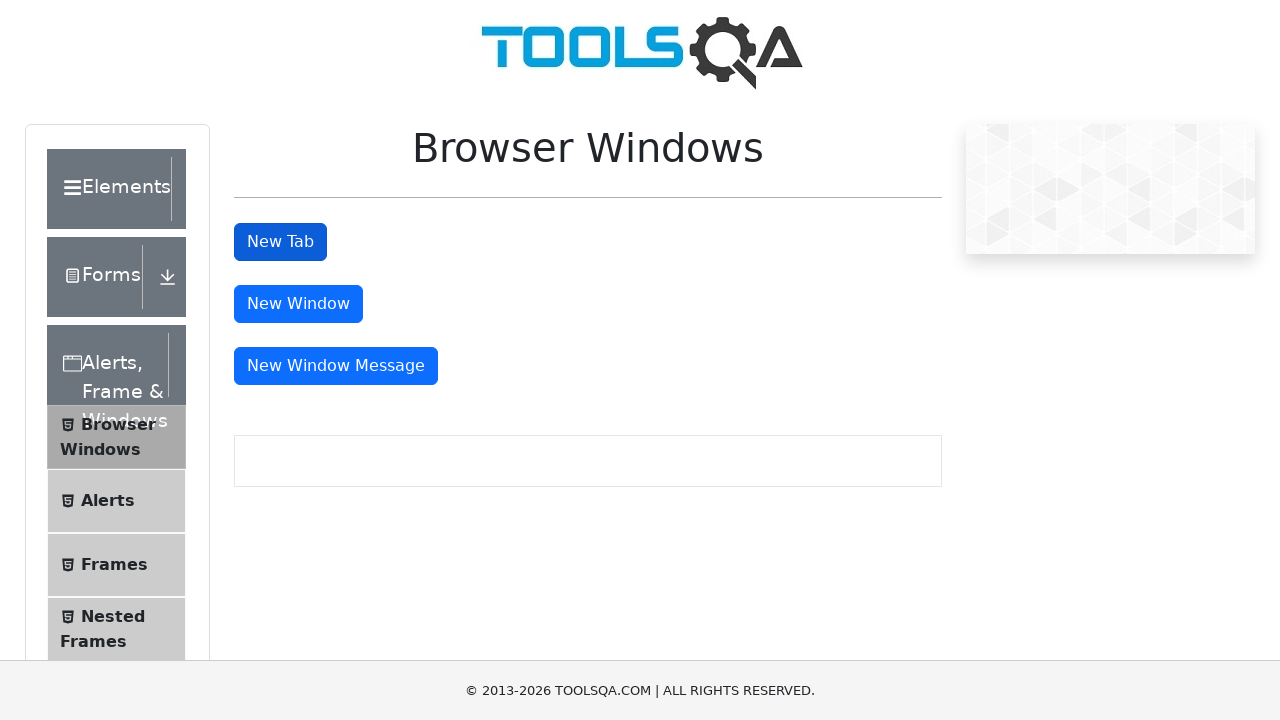

Brought original page to front
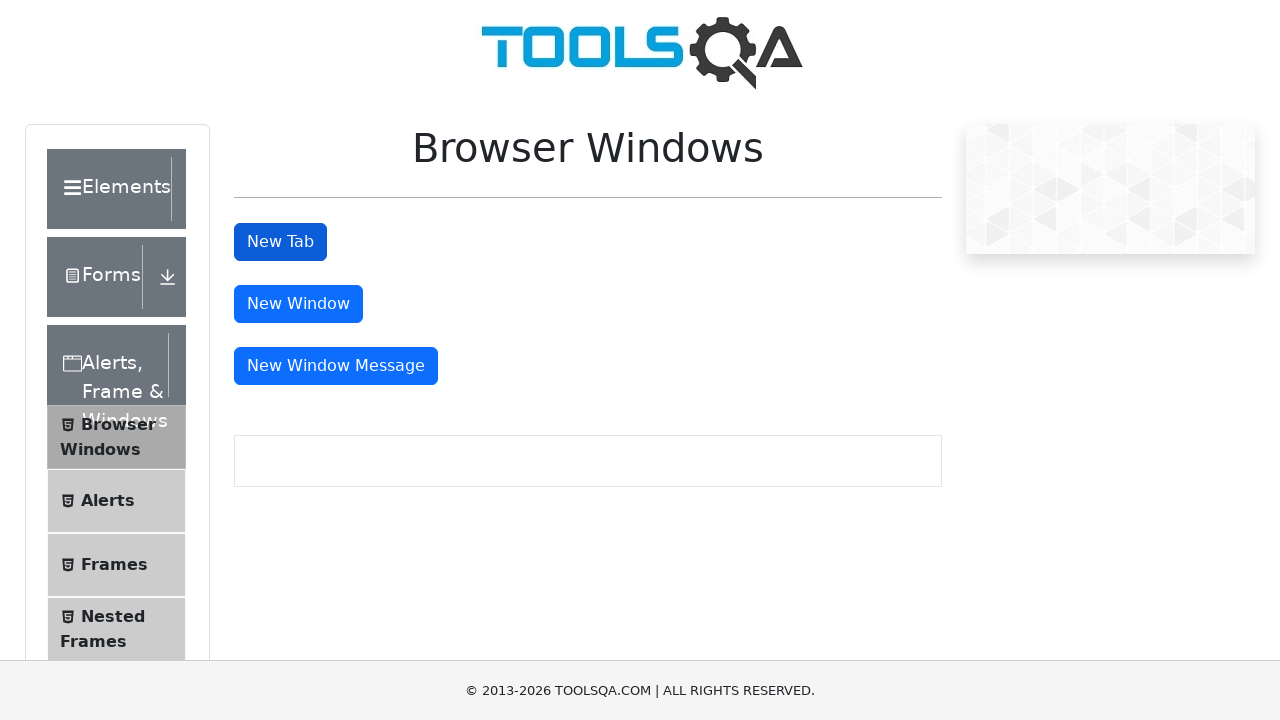

Waited for original page to be ready
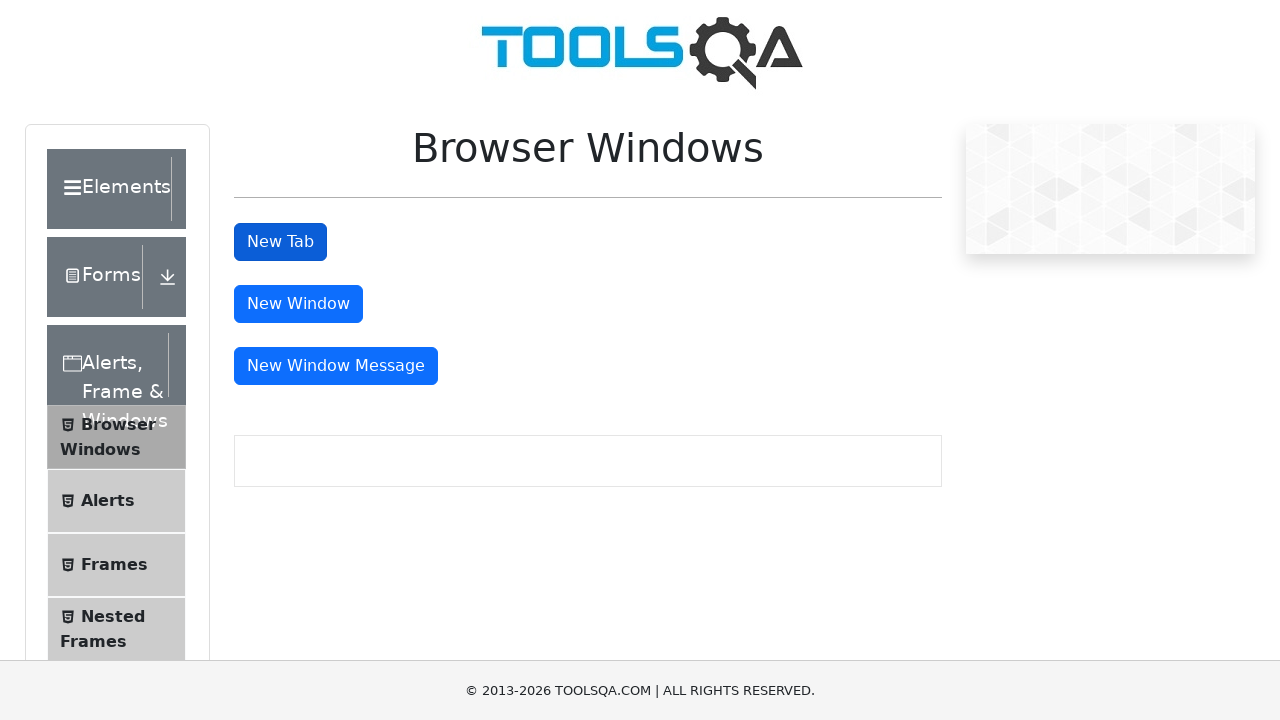

Clicked button to open new window at (298, 304) on #windowButton
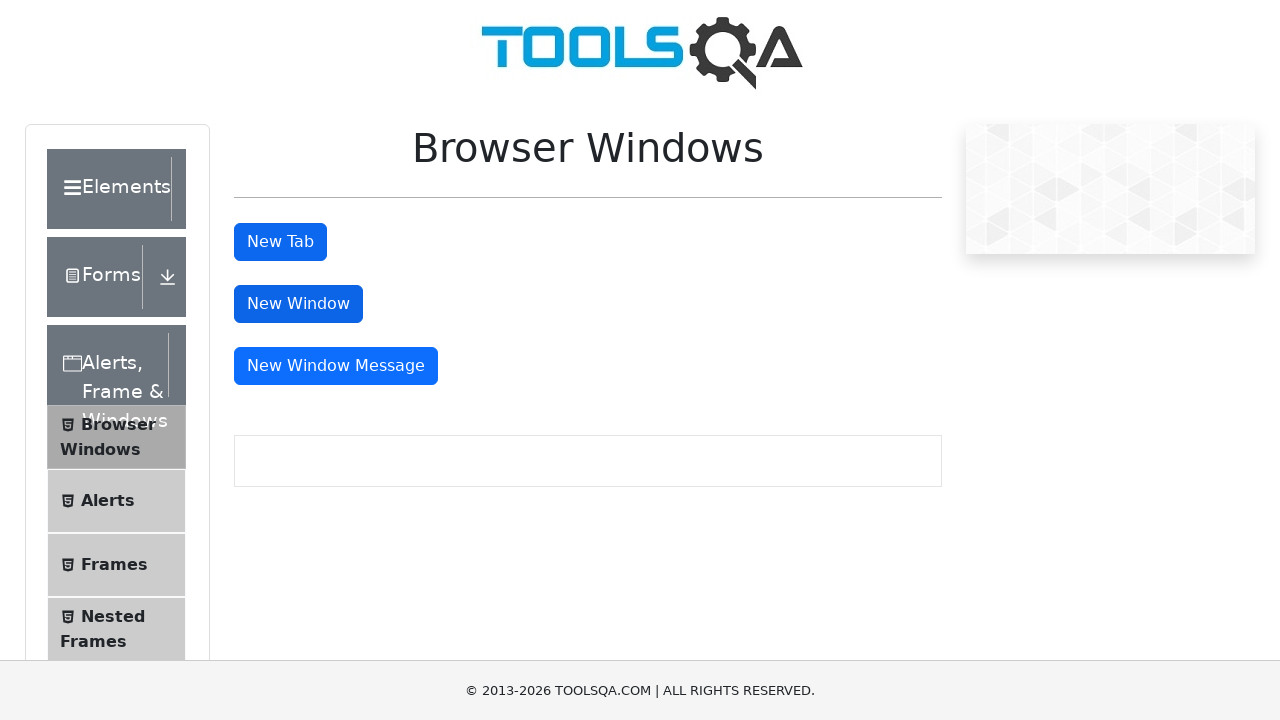

Waited for new window to open
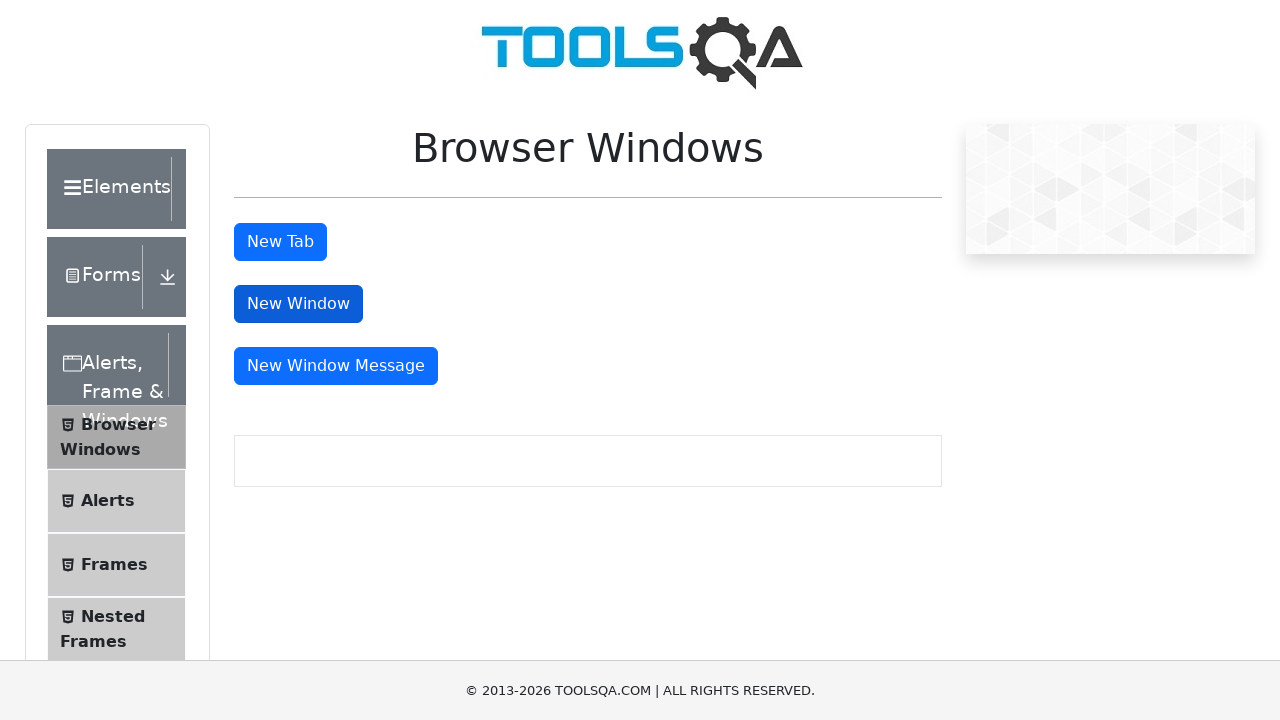

Retrieved new window from context
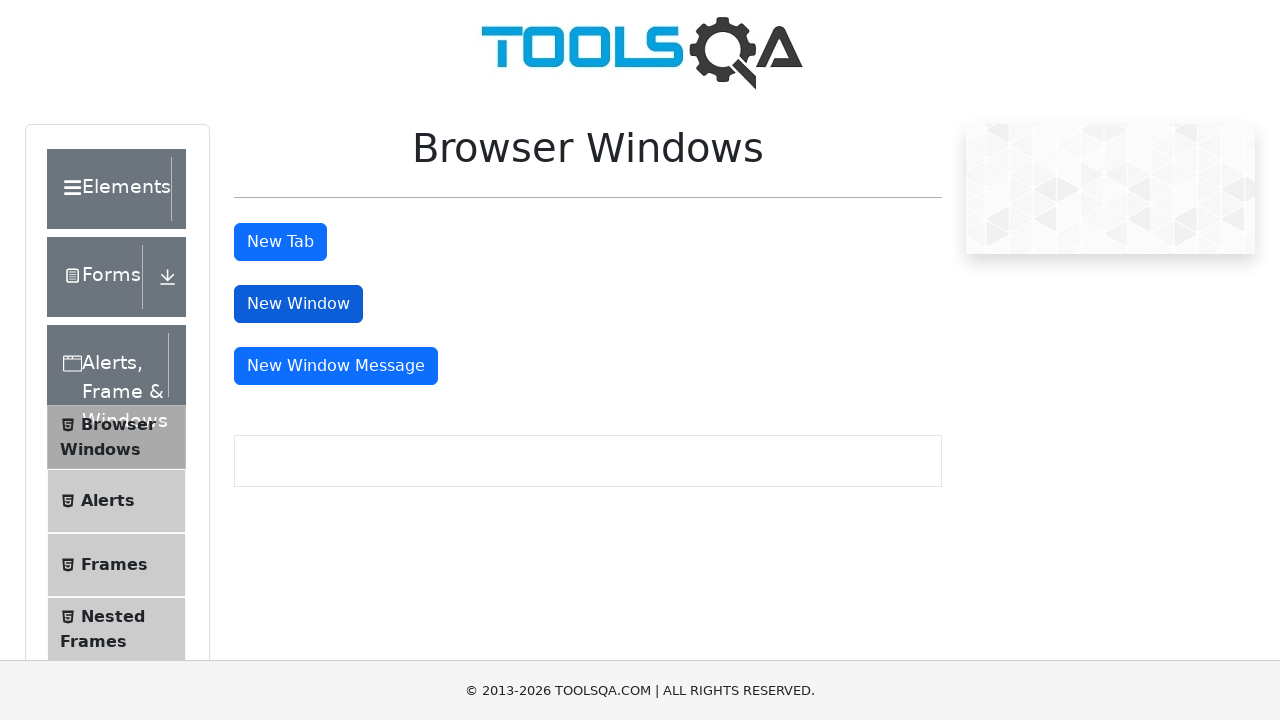

New window finished loading
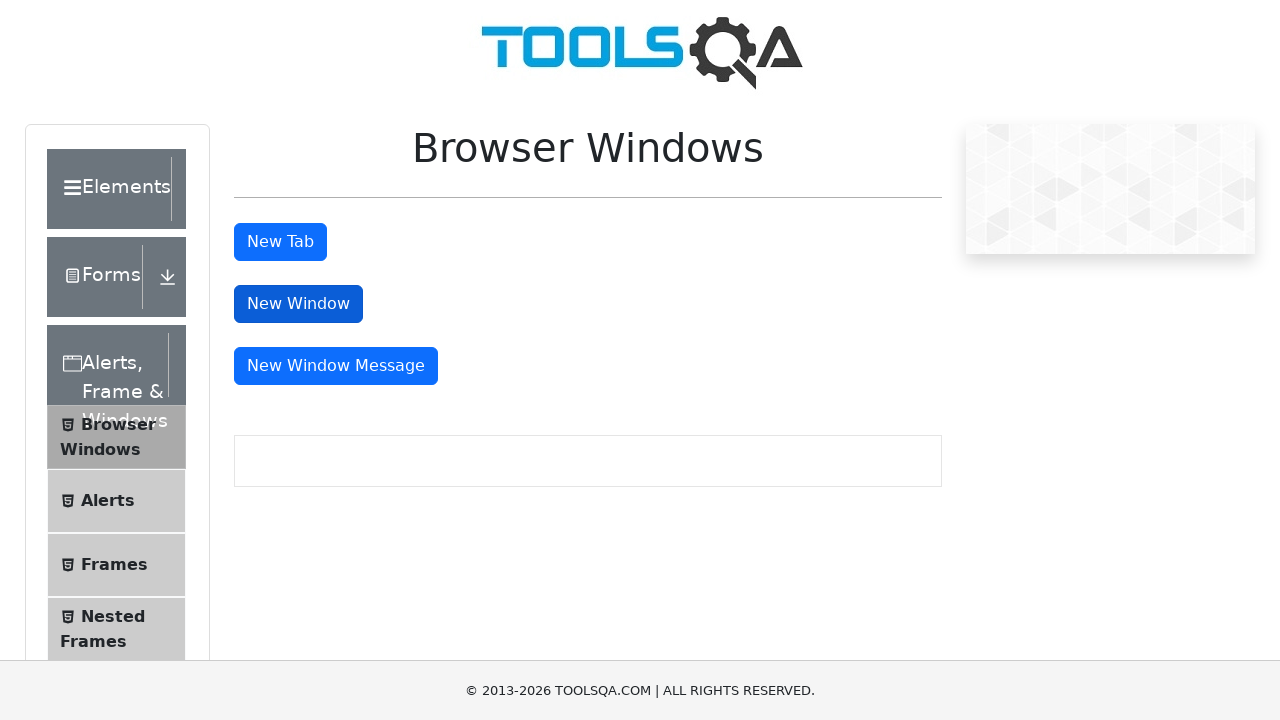

Closed the new window
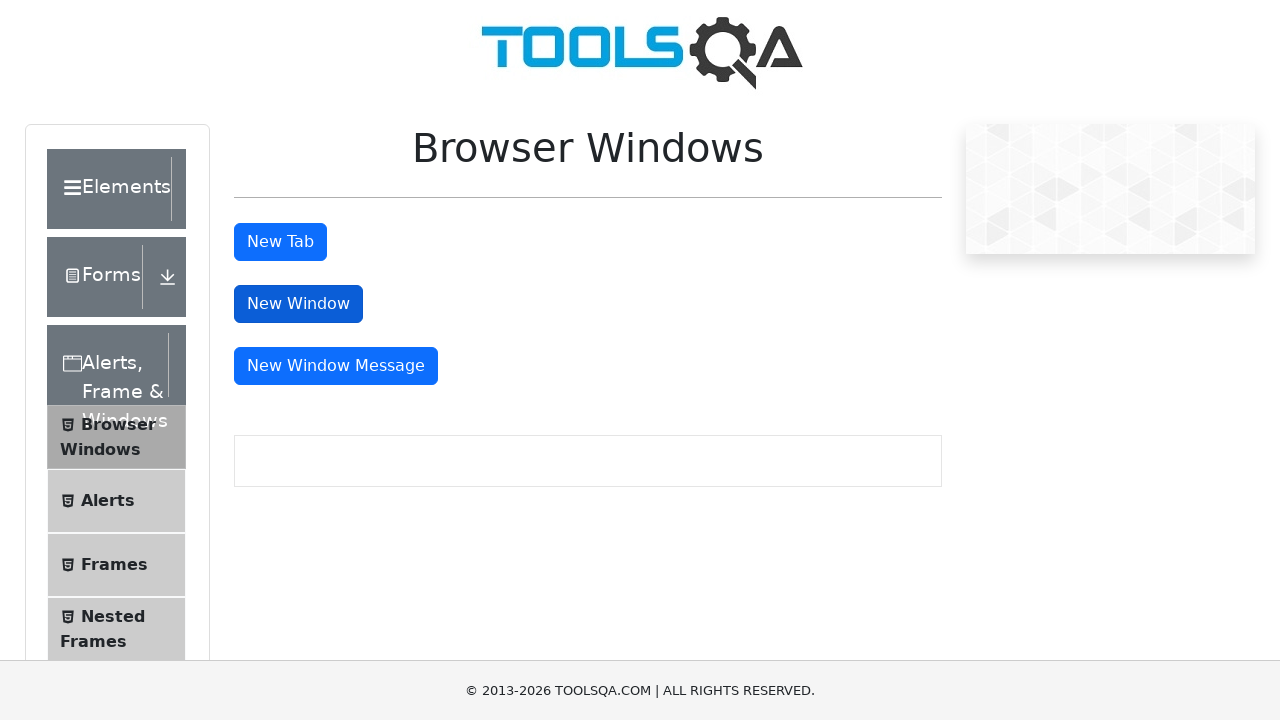

Brought original page to front after closing window
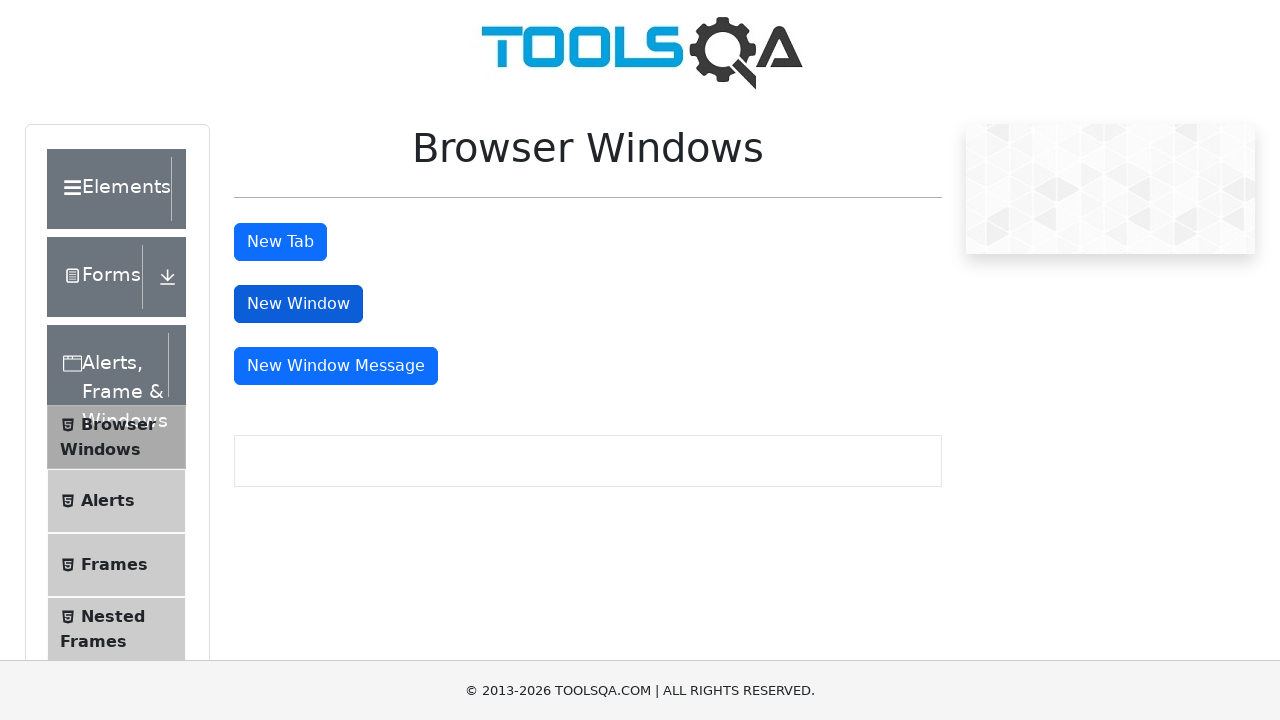

Waited for original page to stabilize
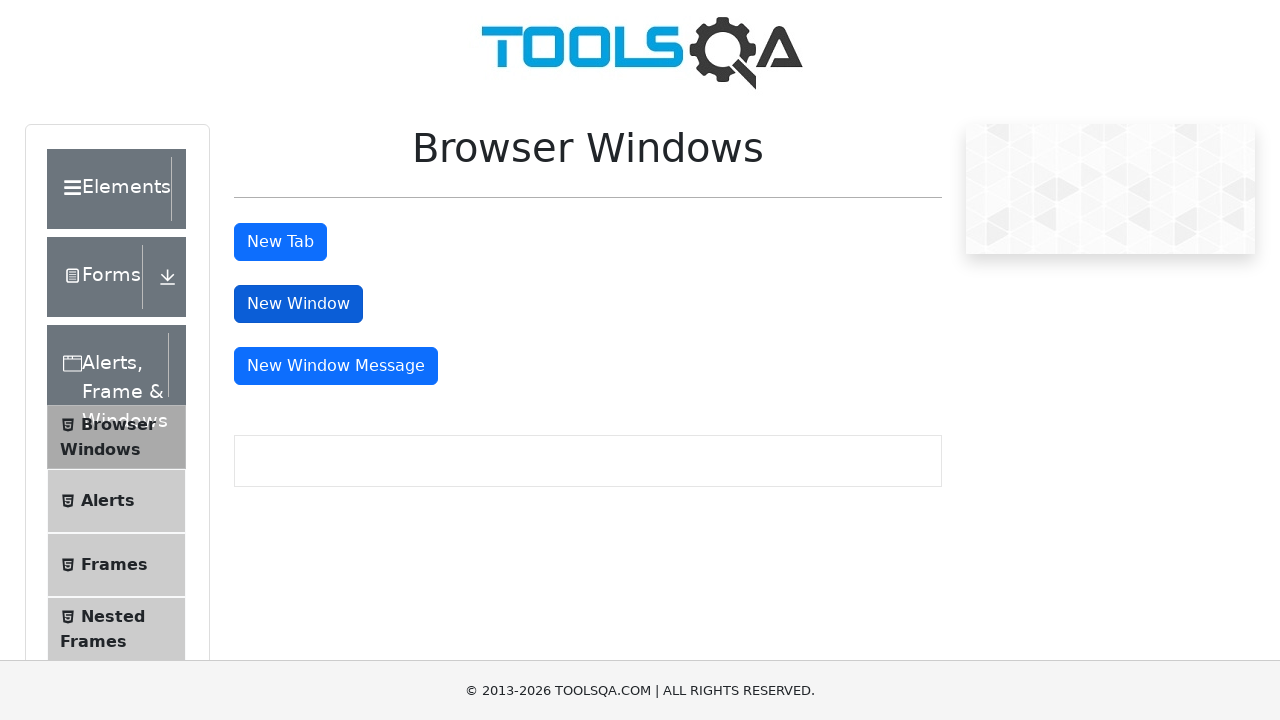

Clicked button to open message window at (336, 366) on #messageWindowButton
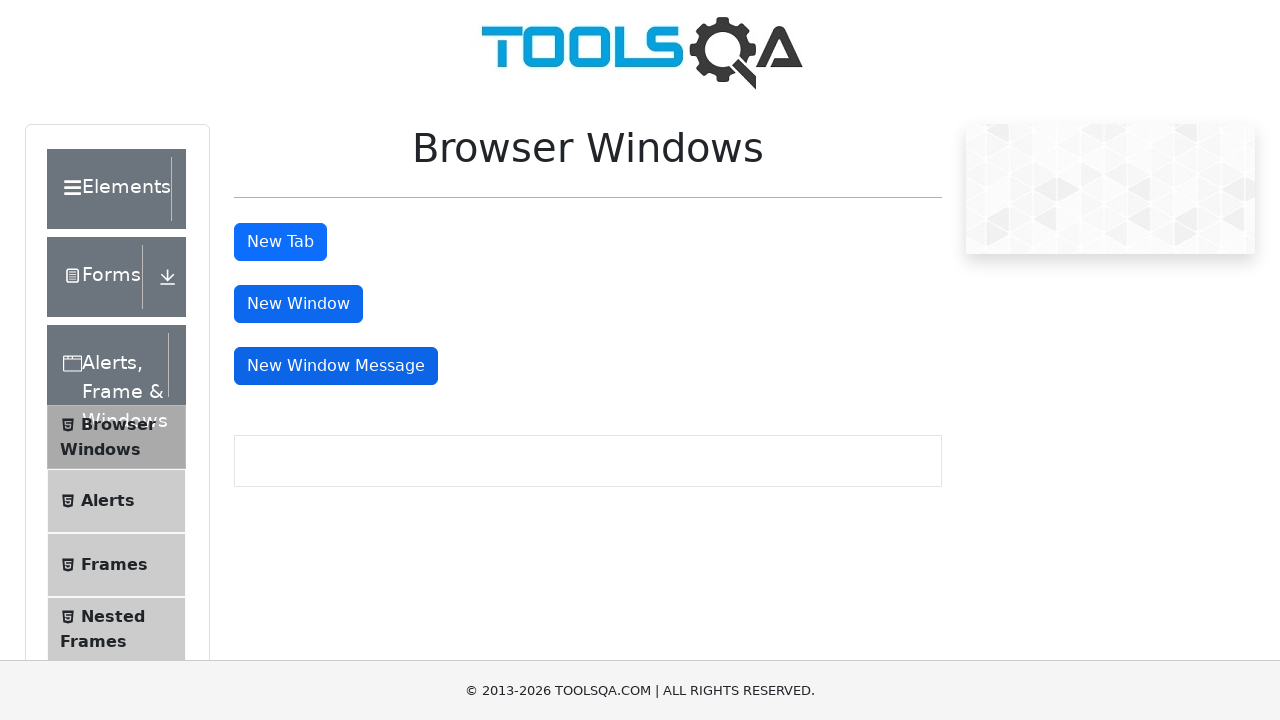

Waited for message window to open
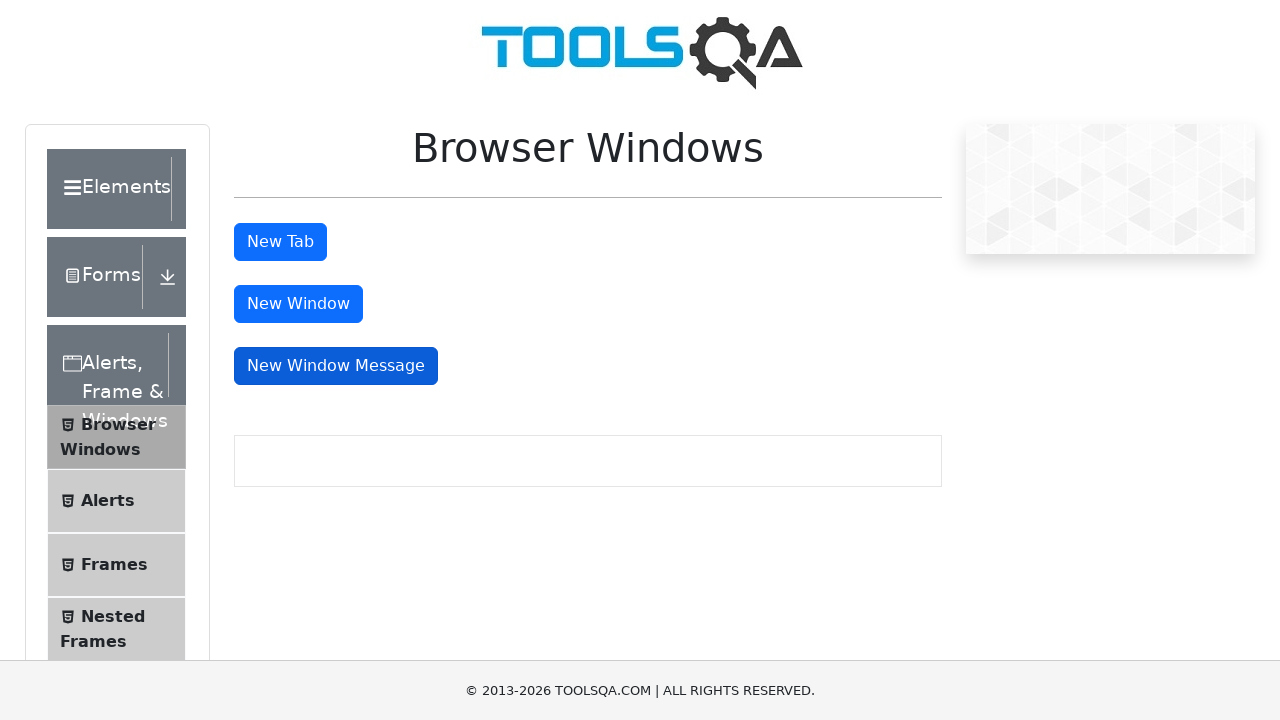

Retrieved message window from context
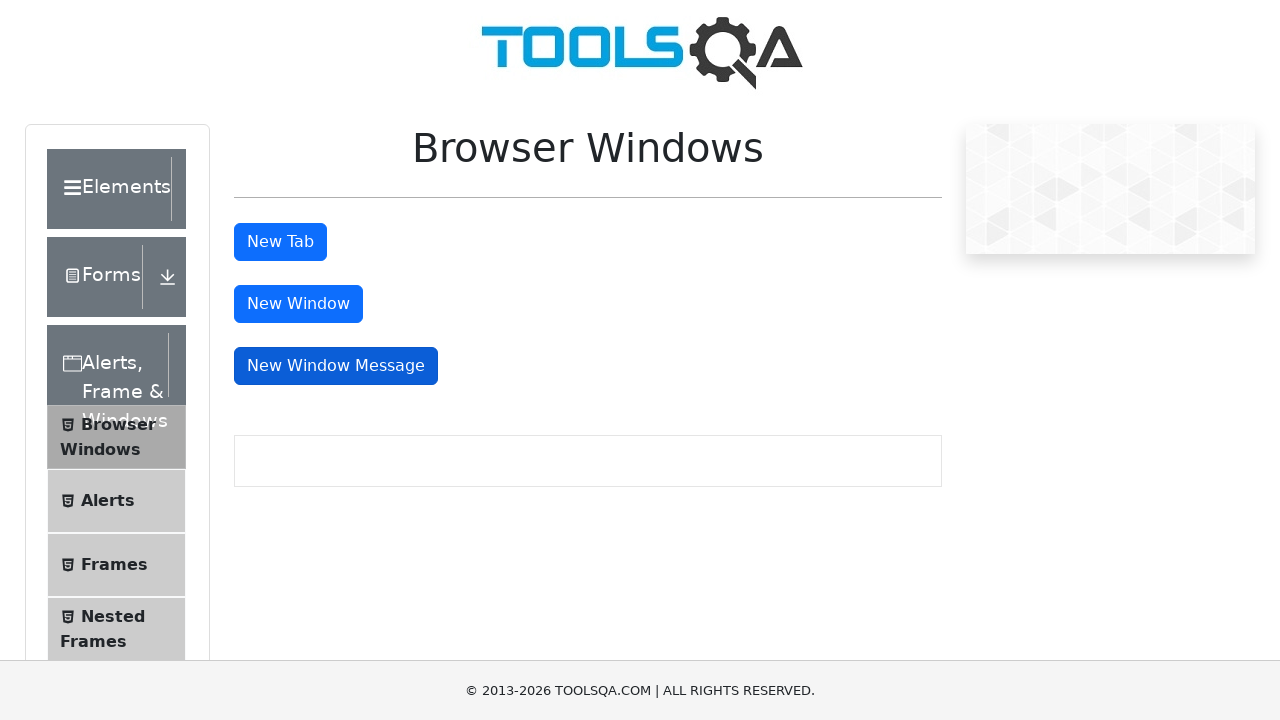

Closed the message window
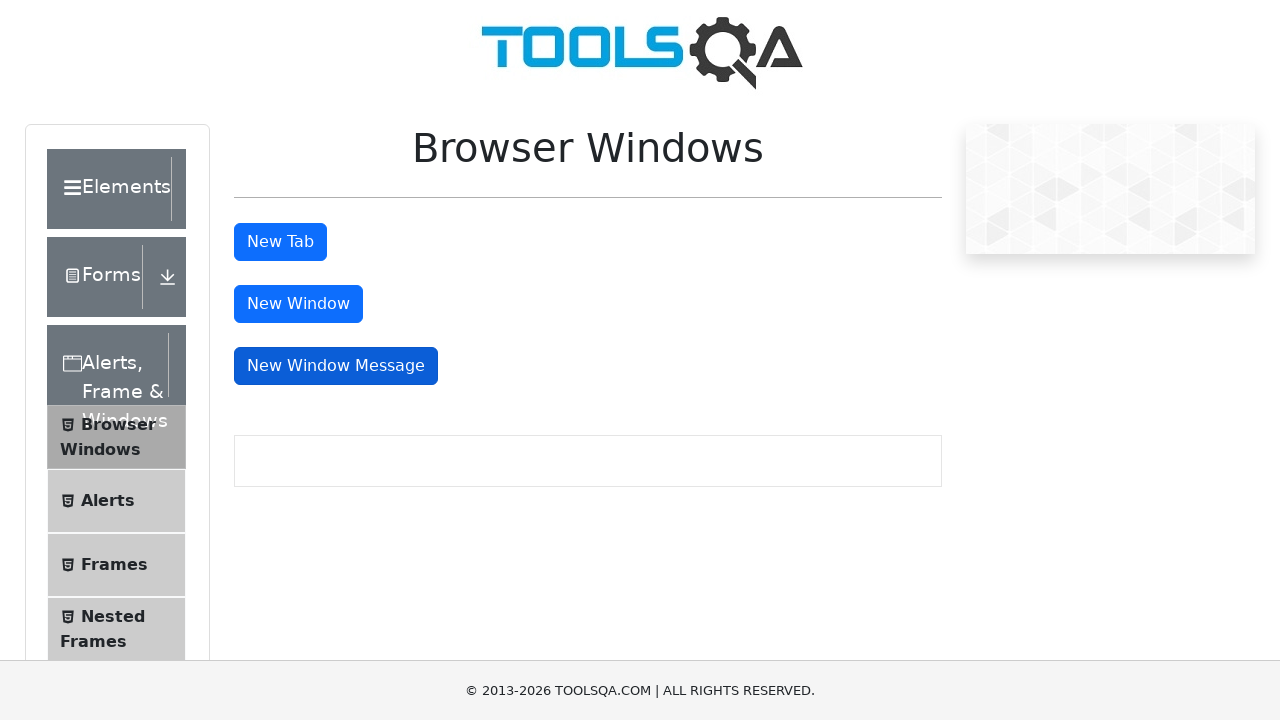

Brought original page to front after closing message window
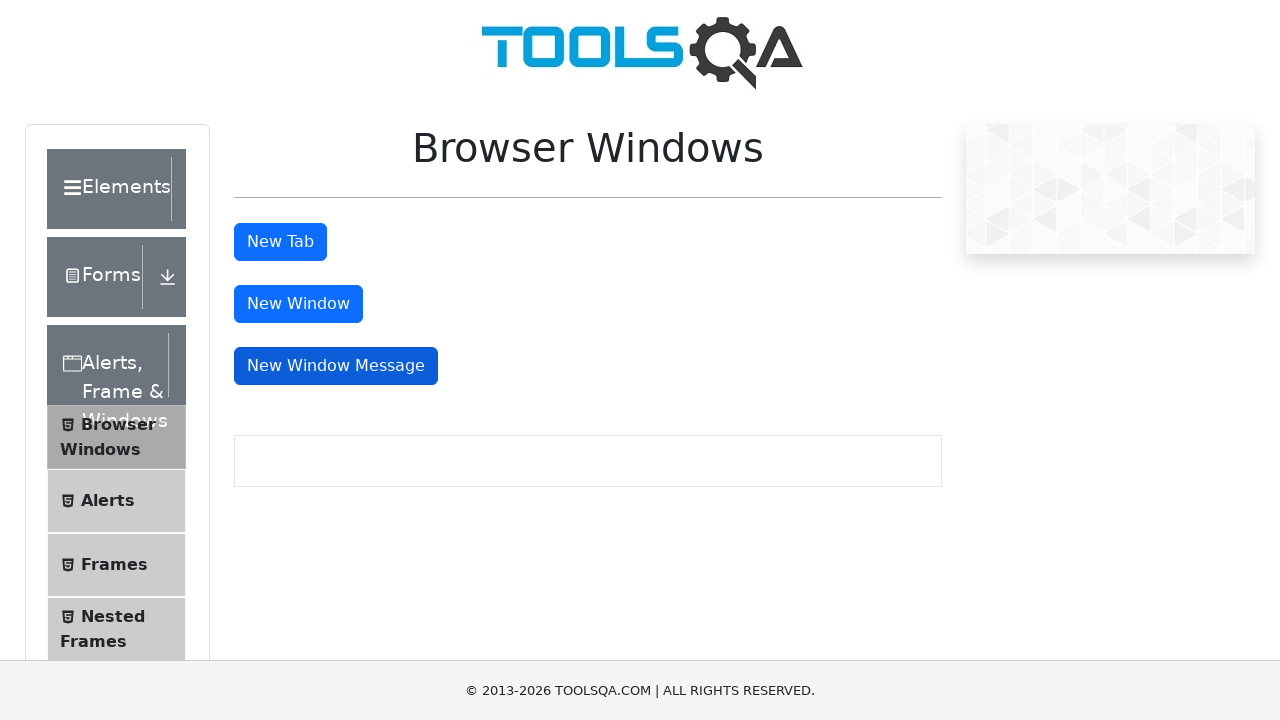

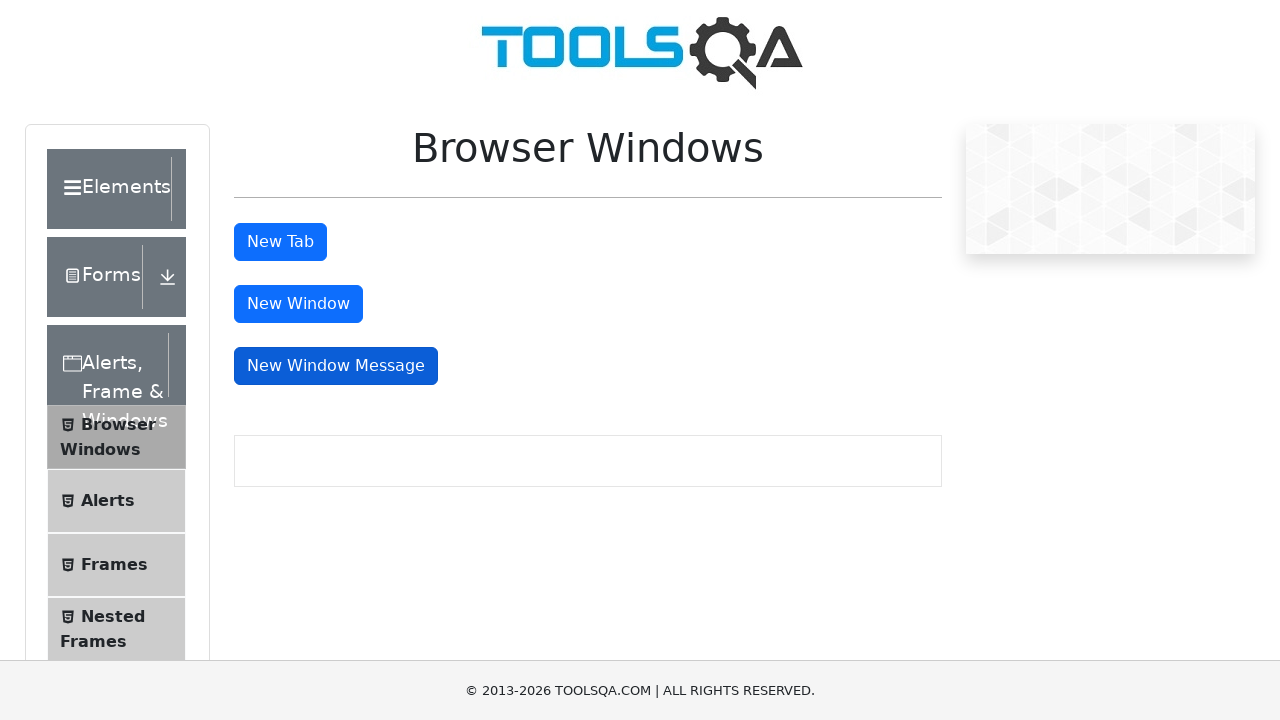